Tests A/B test opt-out by visiting the page, adding an opt-out cookie, refreshing, and verifying the heading changes to "No A/B Test"

Starting URL: http://the-internet.herokuapp.com/abtest

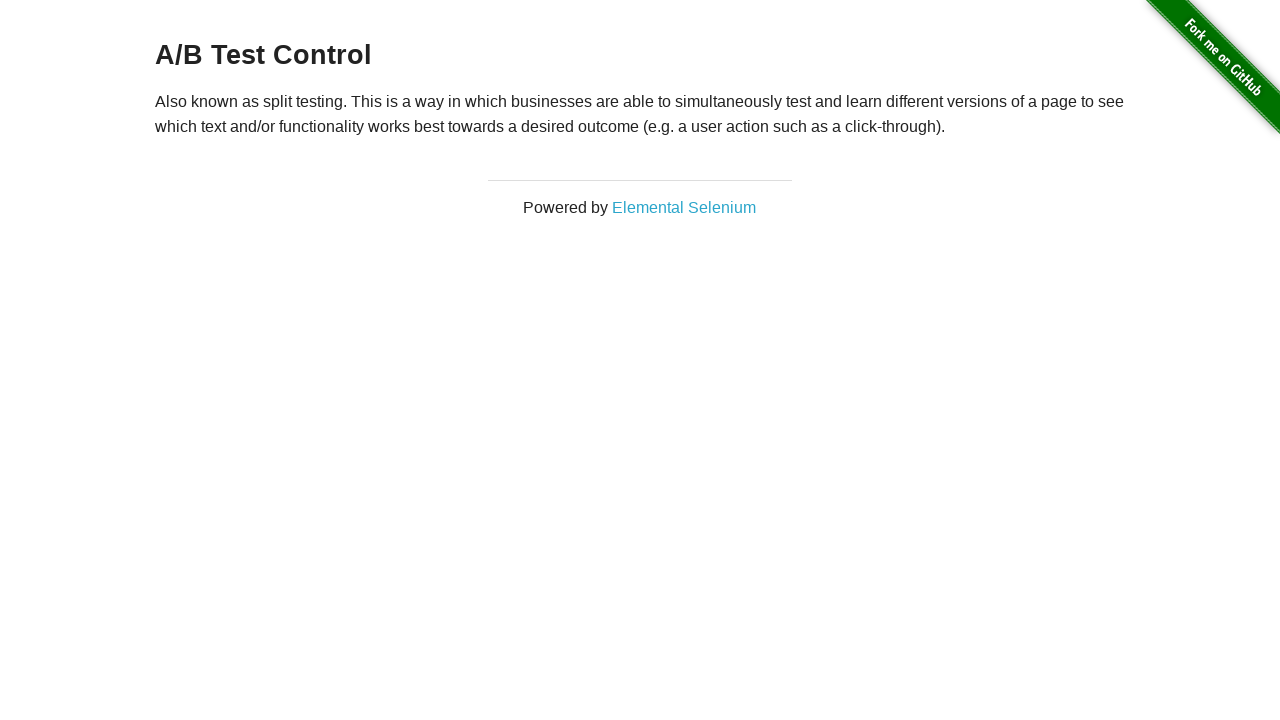

Navigated to A/B test page
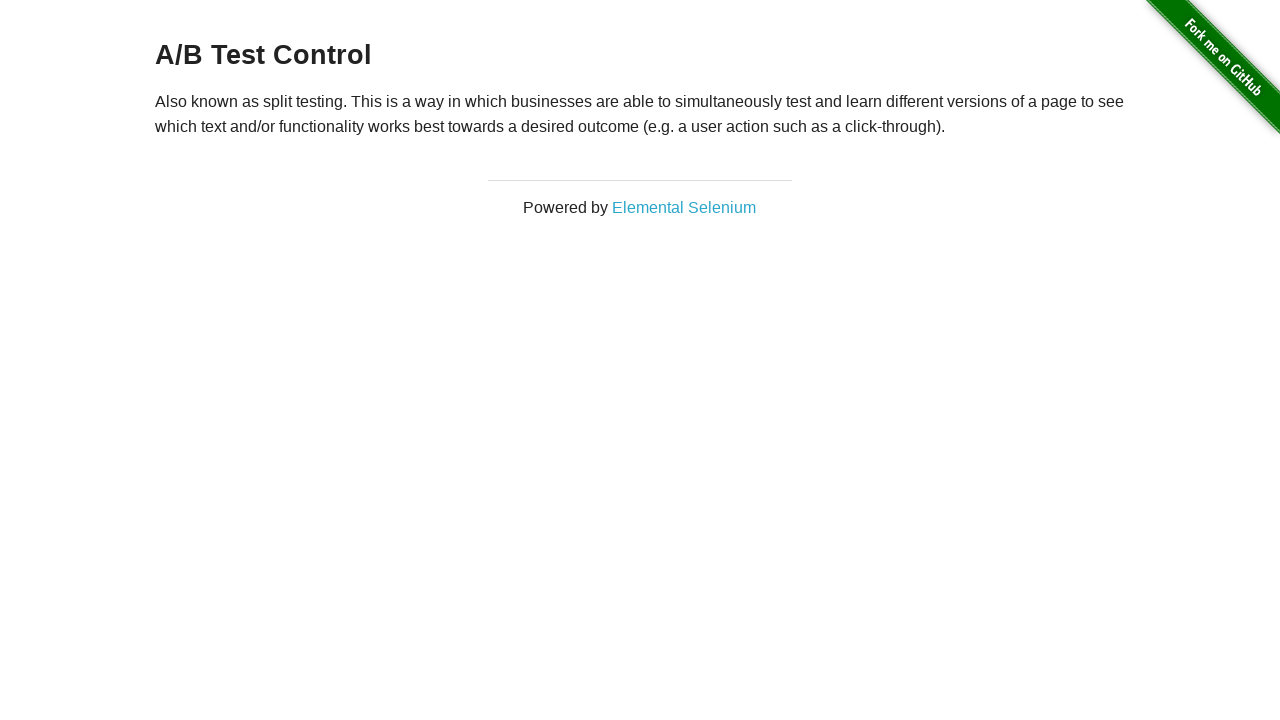

Retrieved heading text: 'A/B Test Control'
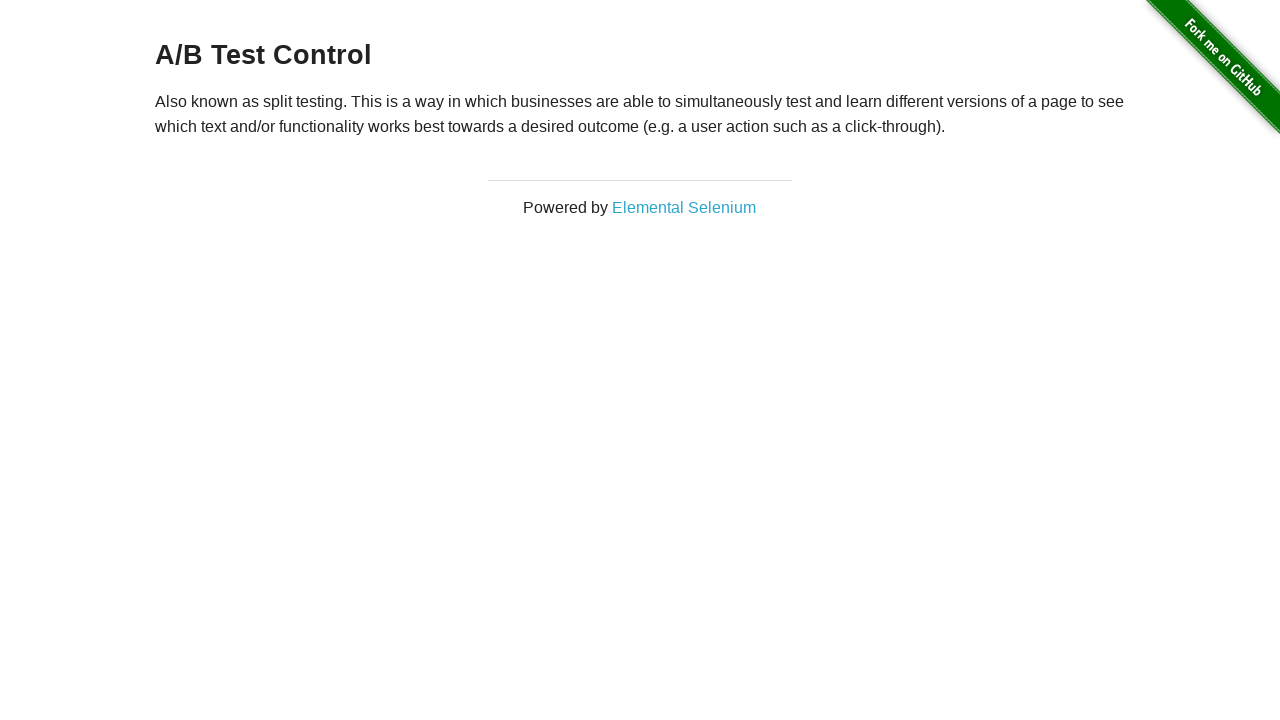

Added optimizelyOptOut cookie to context
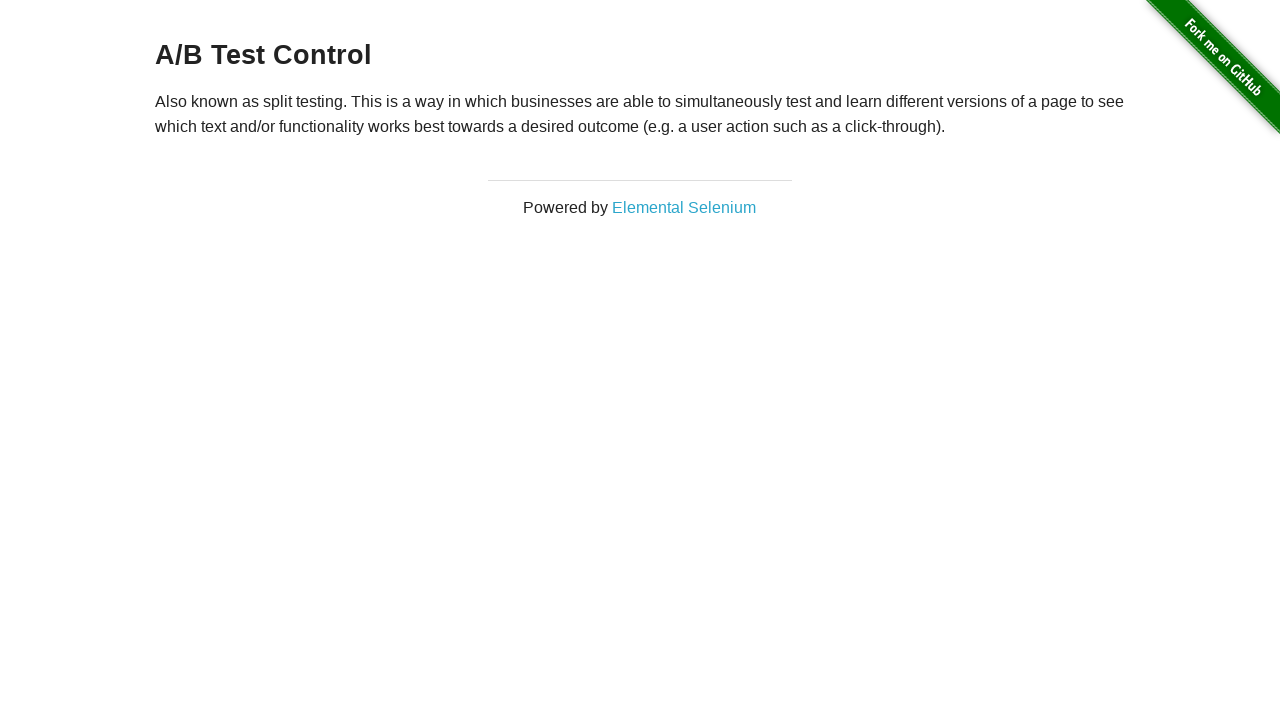

Reloaded page after adding opt-out cookie
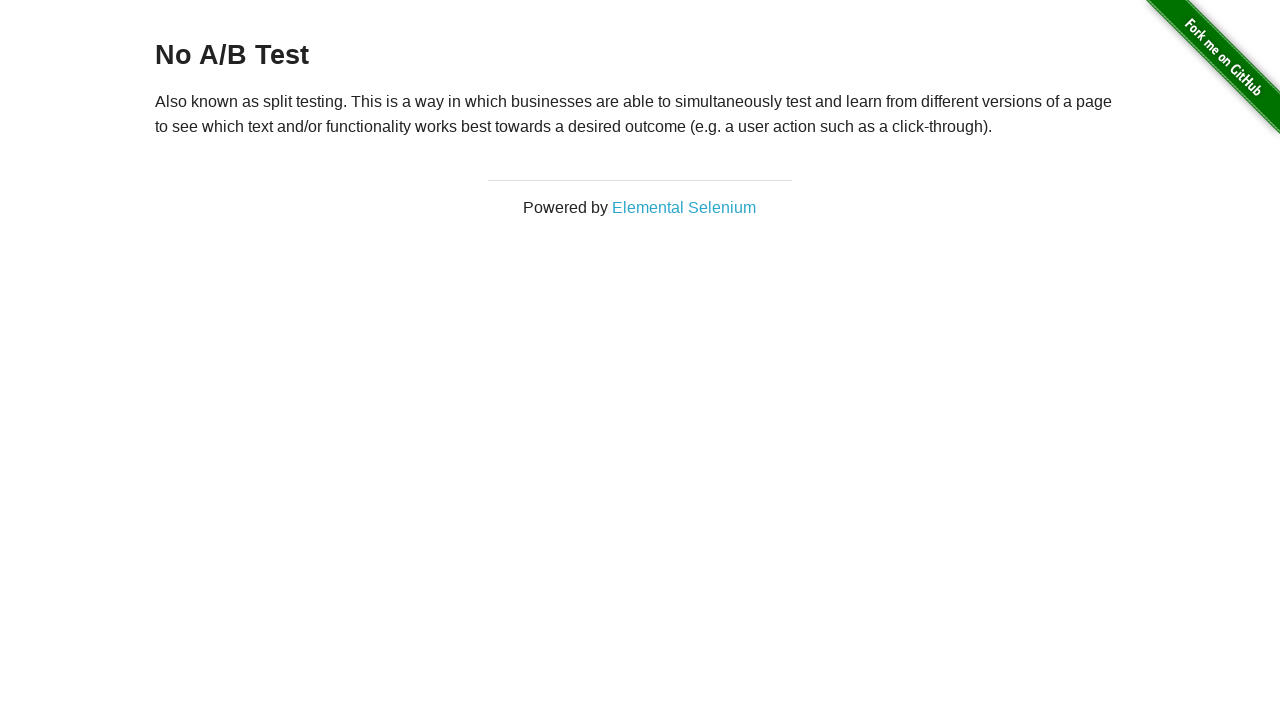

Heading element loaded after page reload
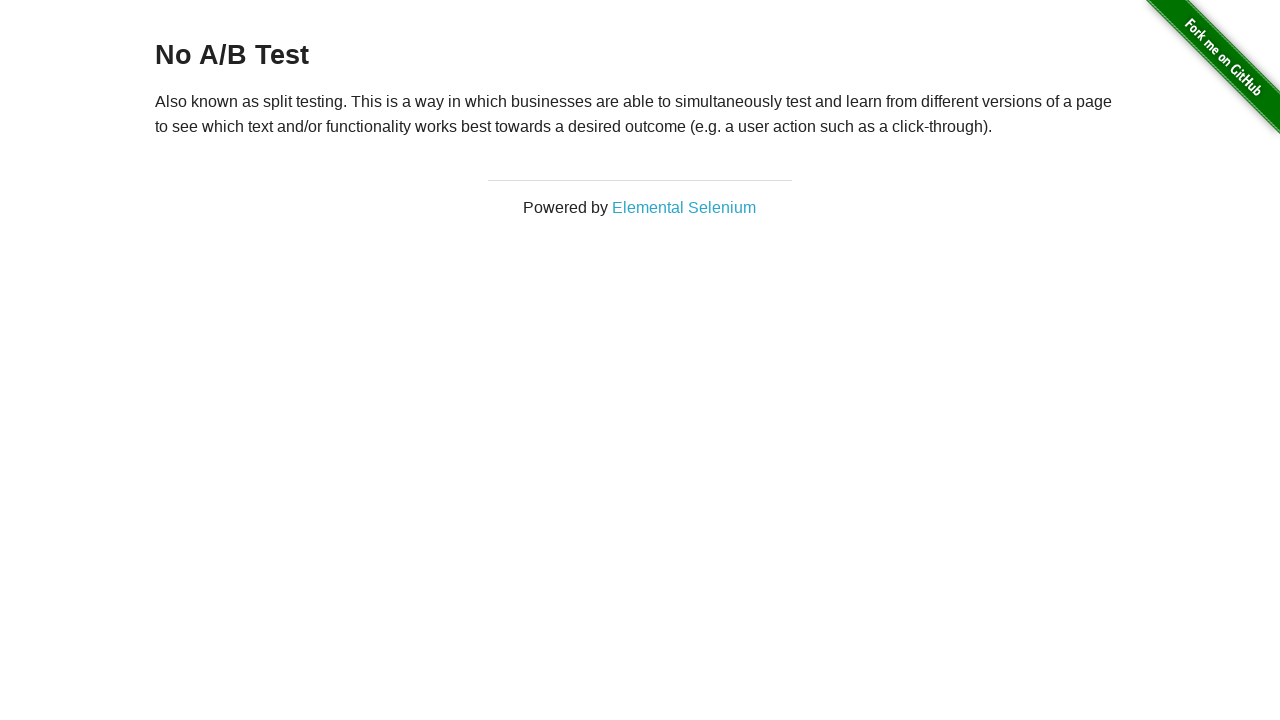

Verified heading text after opt-out: 'No A/B Test'
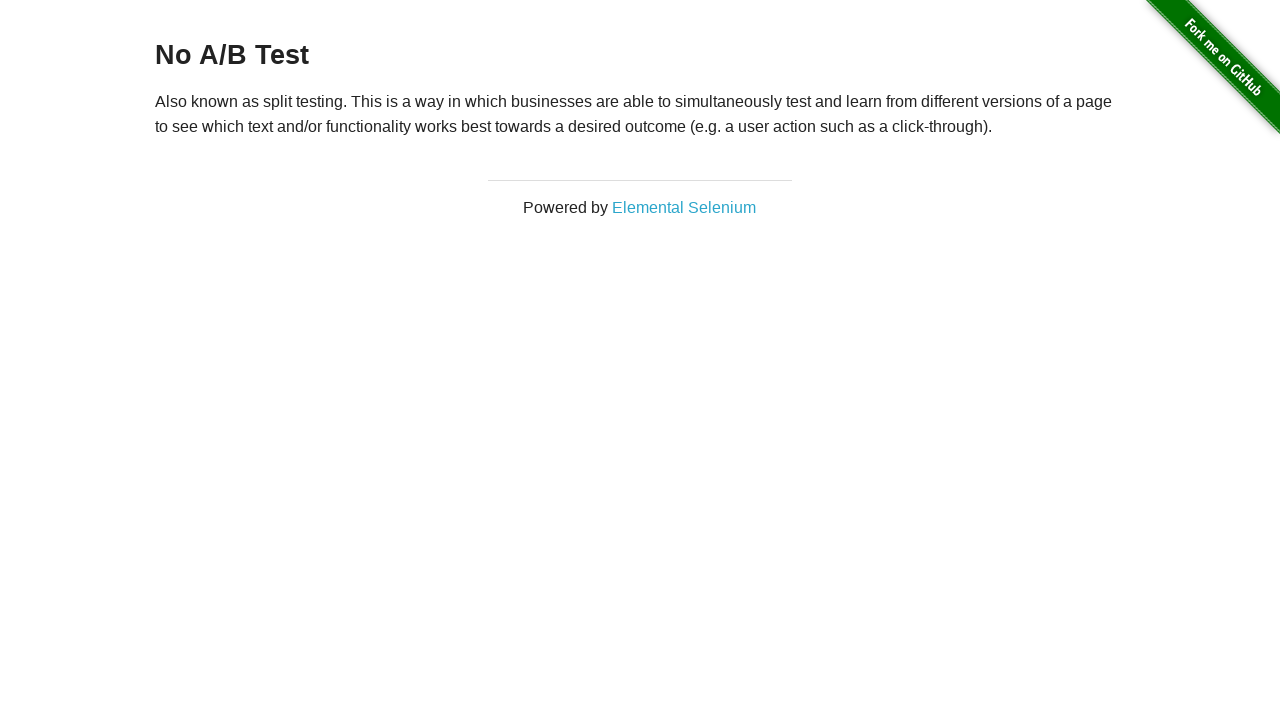

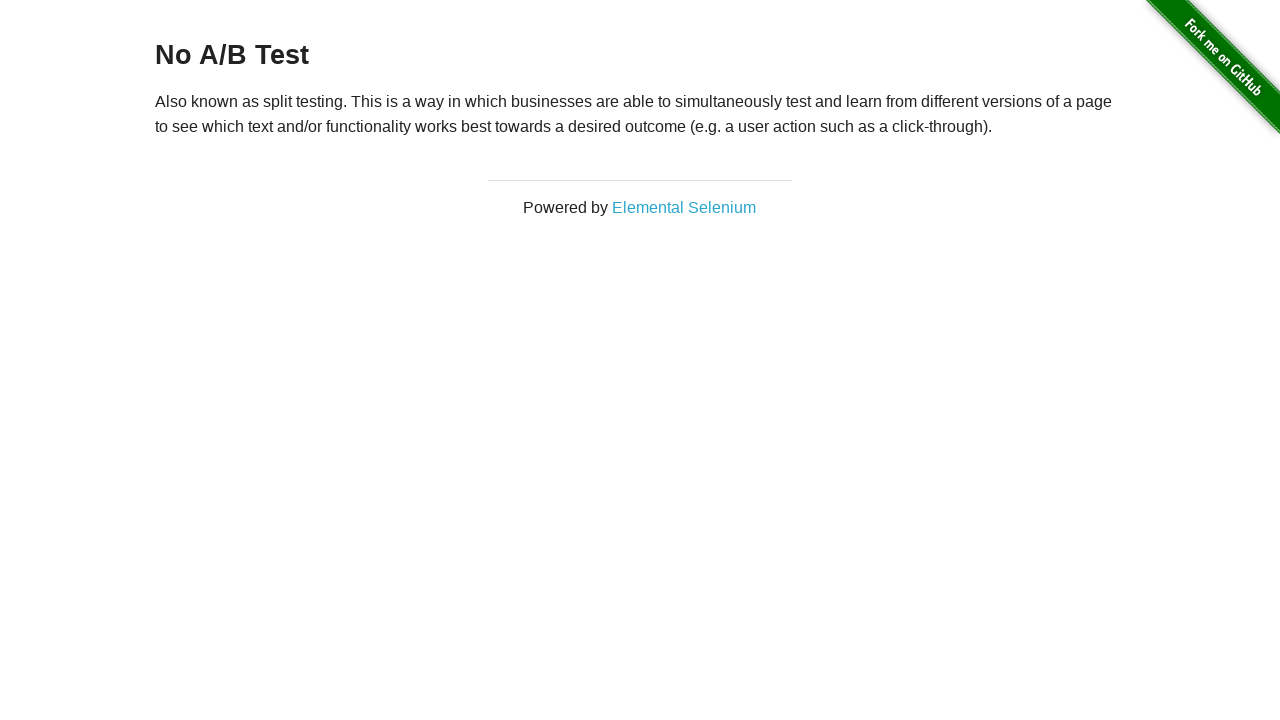